Verifies that the page title of the OrangeHRM login page is correct

Starting URL: https://opensource-demo.orangehrmlive.com/web/index.php/auth/login

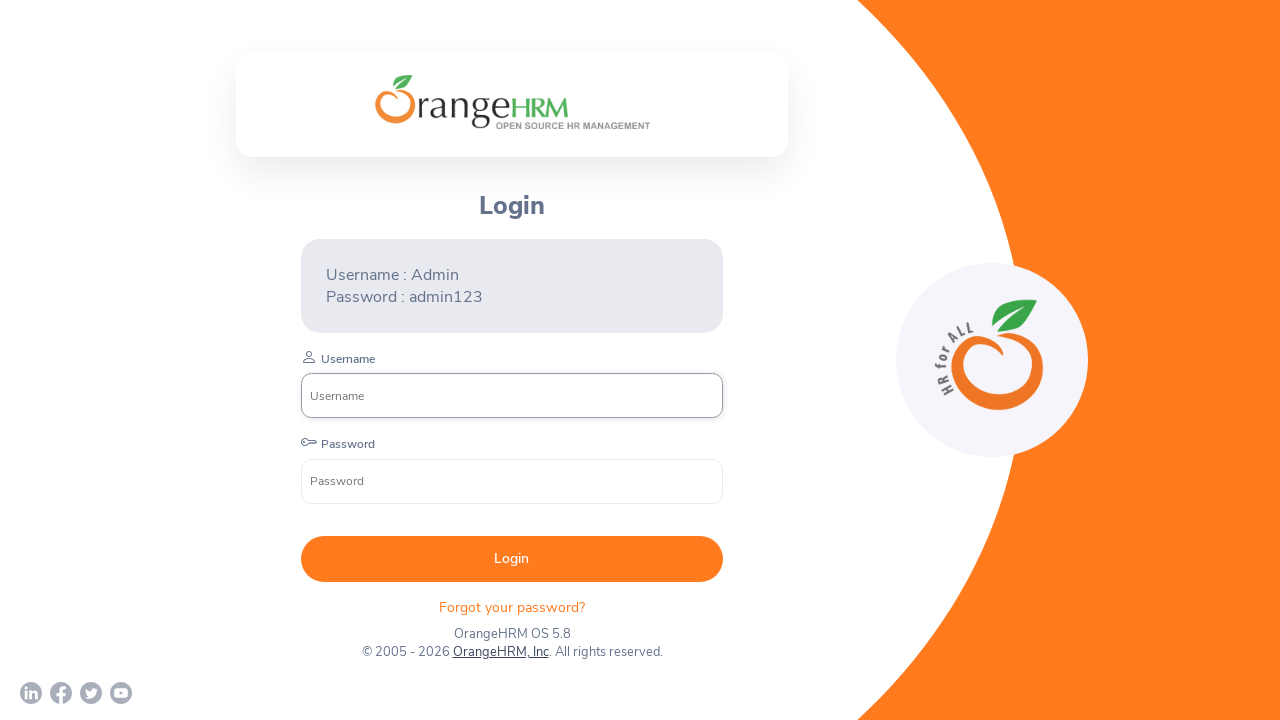

Navigated to OrangeHRM login page
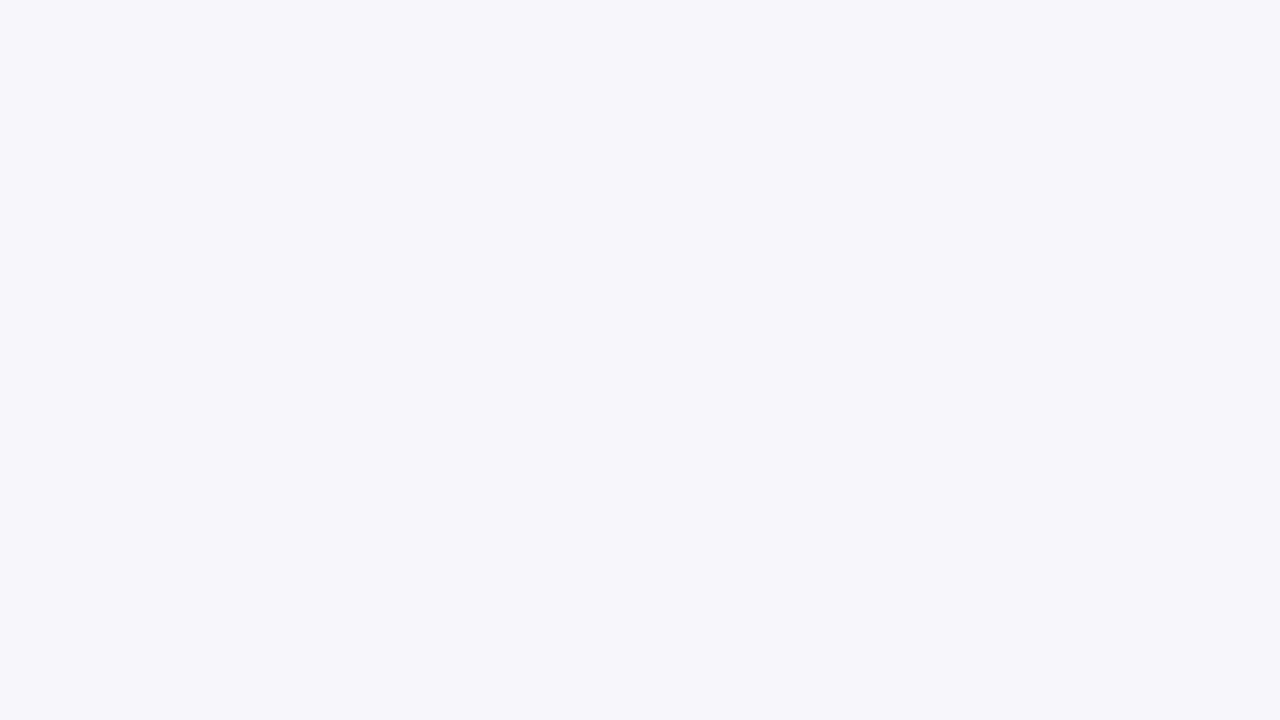

Page loaded and DOM content ready
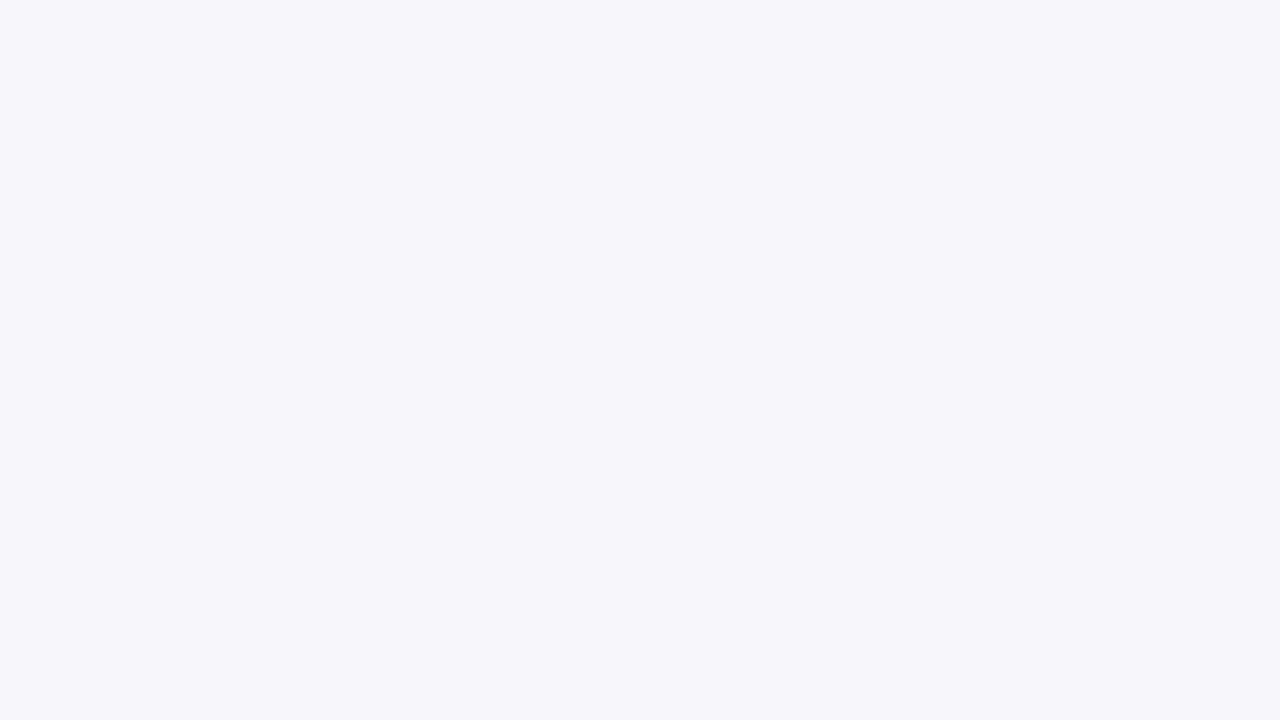

Verified page title is 'OrangeHRM'
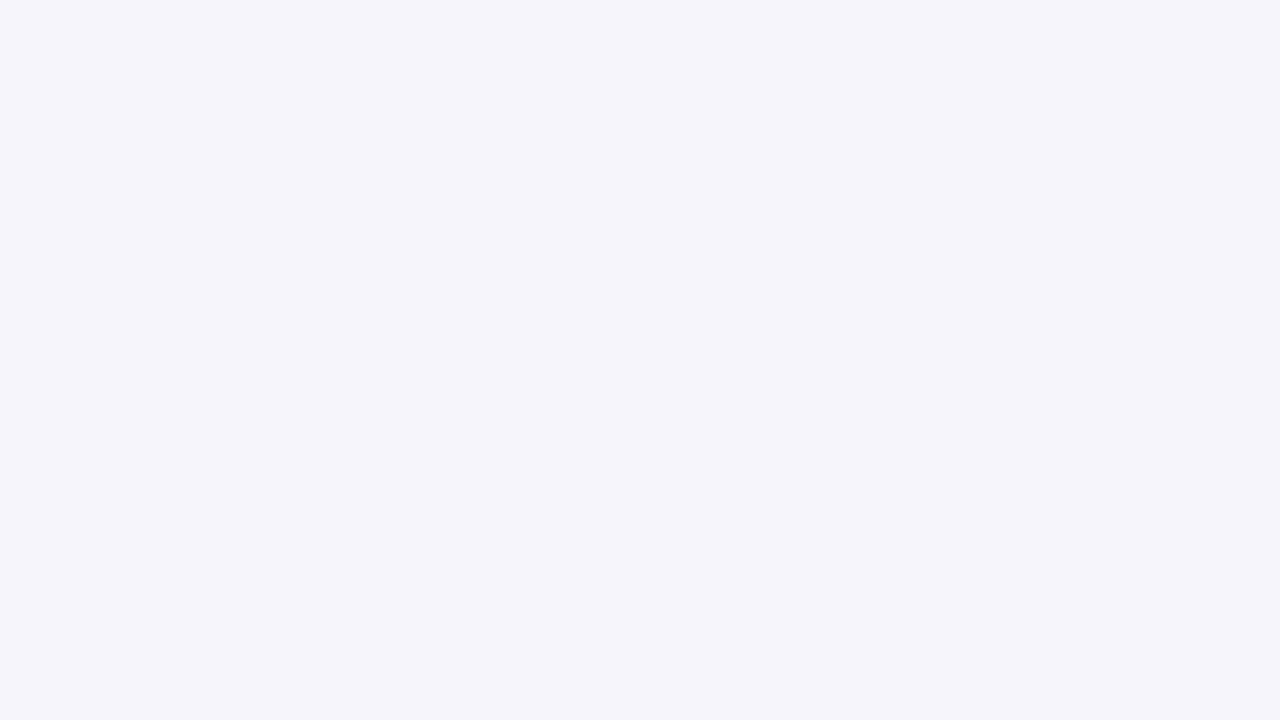

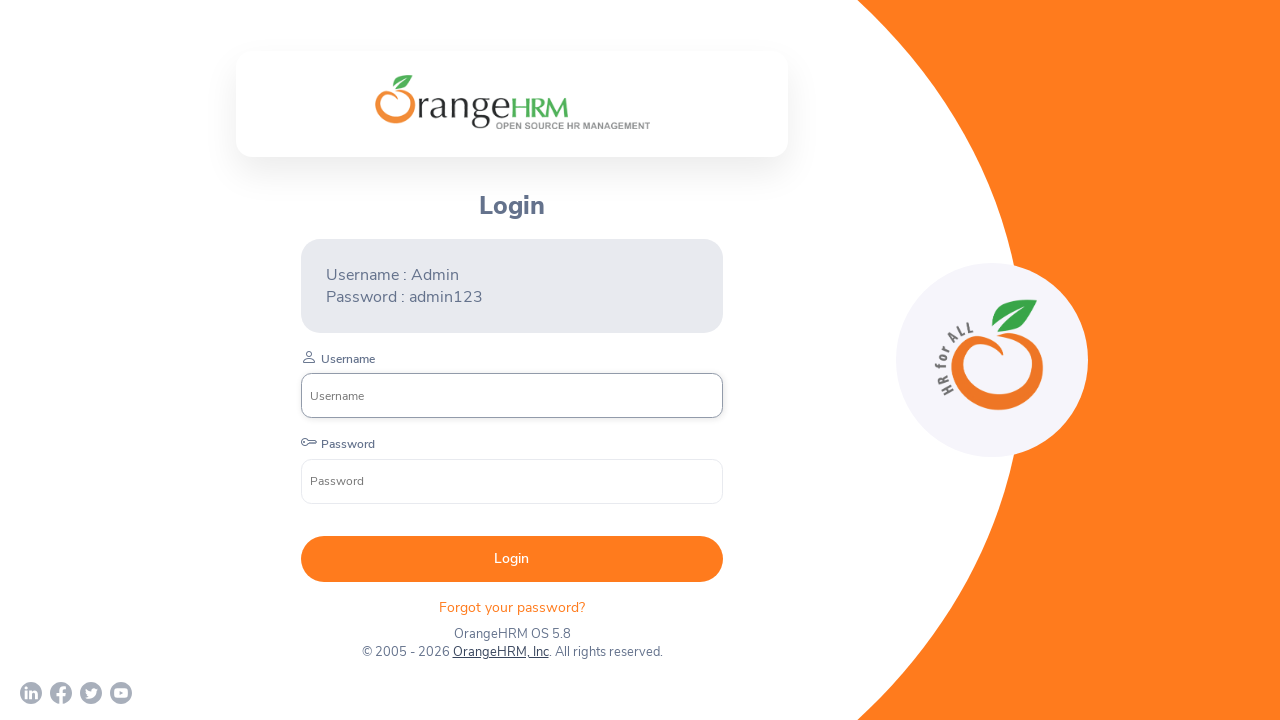